Tests JavaScript prompt by clicking a button, entering text in the prompt, and accepting it

Starting URL: https://automationfc.github.io/basic-form/index.html

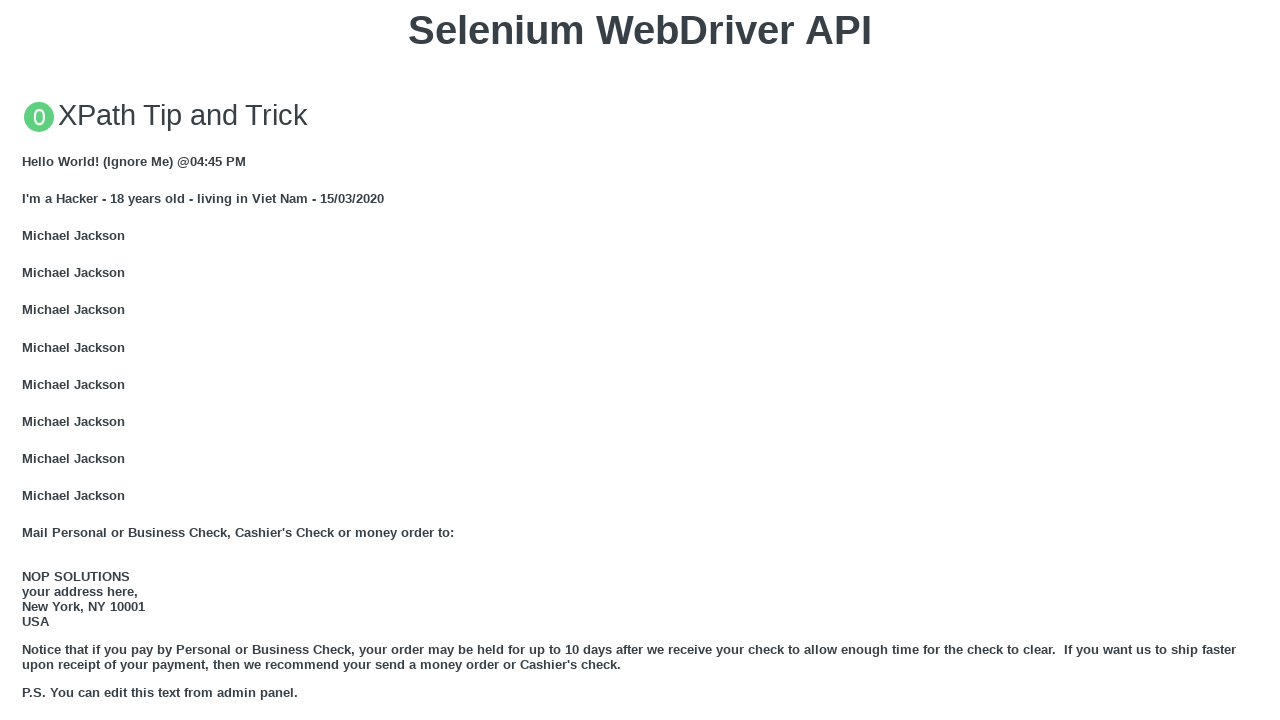

Set up dialog handler to accept prompt with text 'Phan Thế Linh'
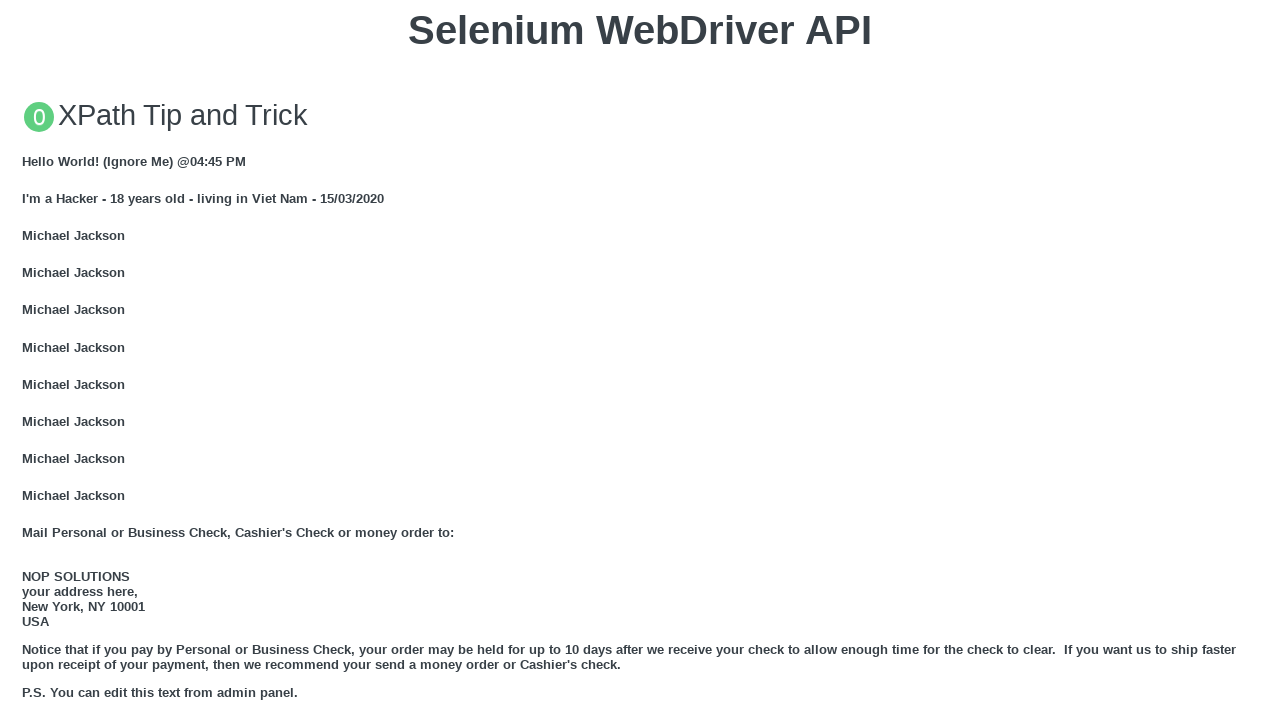

Clicked button to trigger JS Prompt at (640, 360) on xpath=//button[text()='Click for JS Prompt']
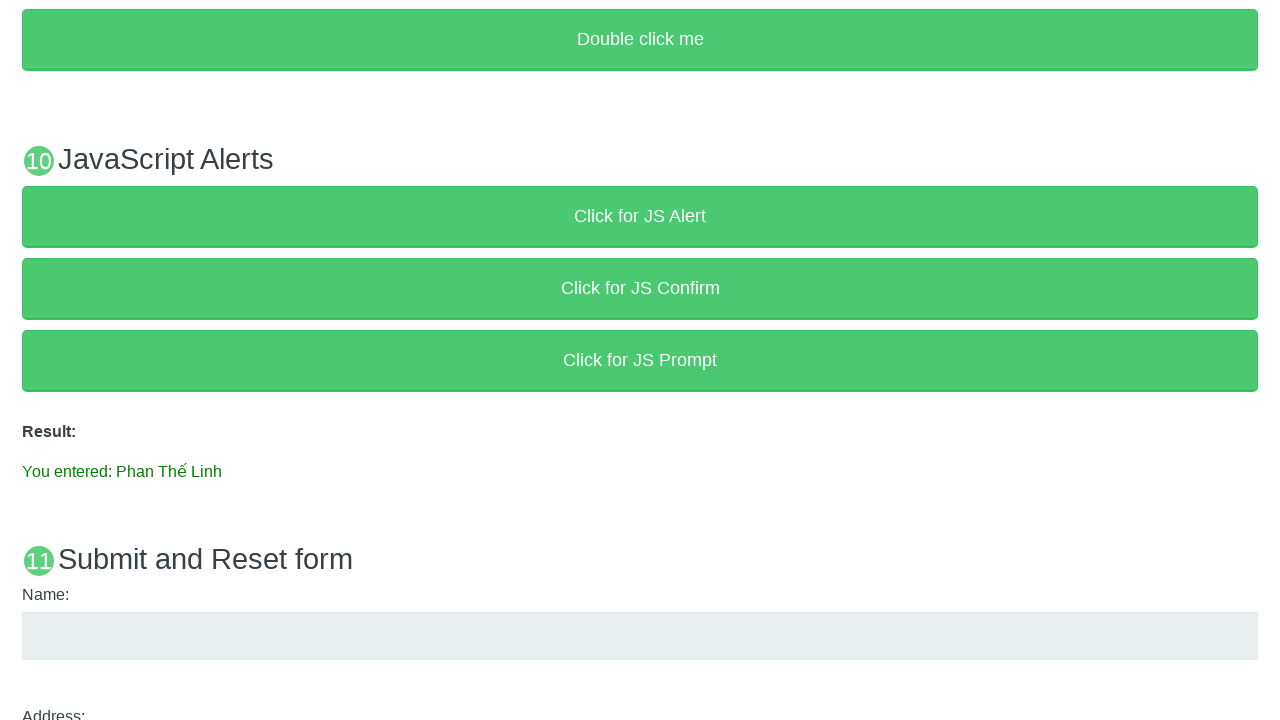

Waited for result element to appear
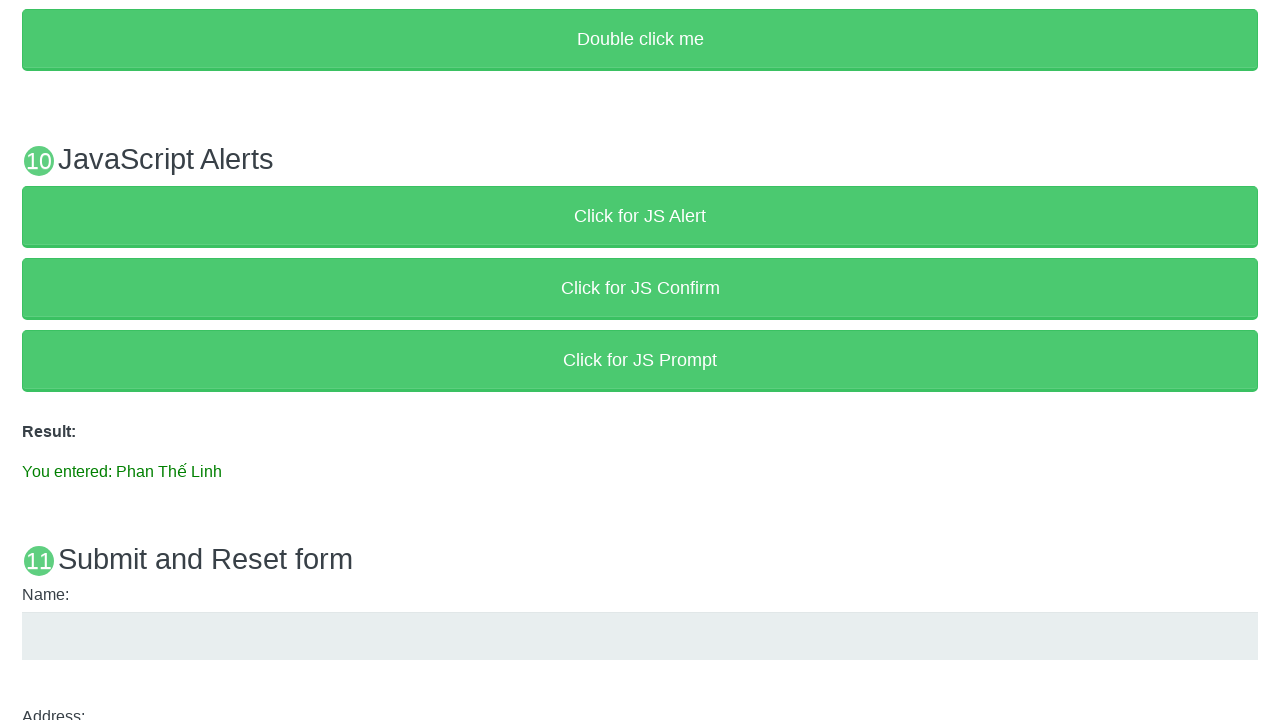

Verified result text matches 'You entered: Phan Thế Linh'
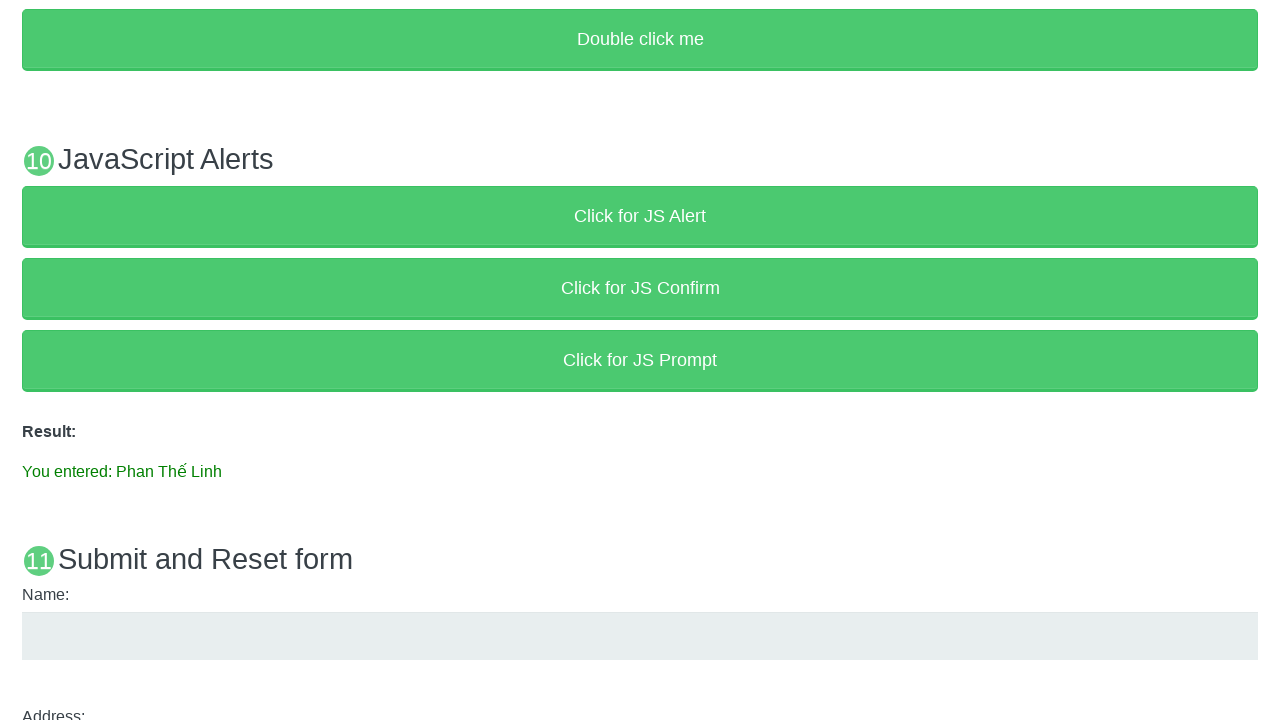

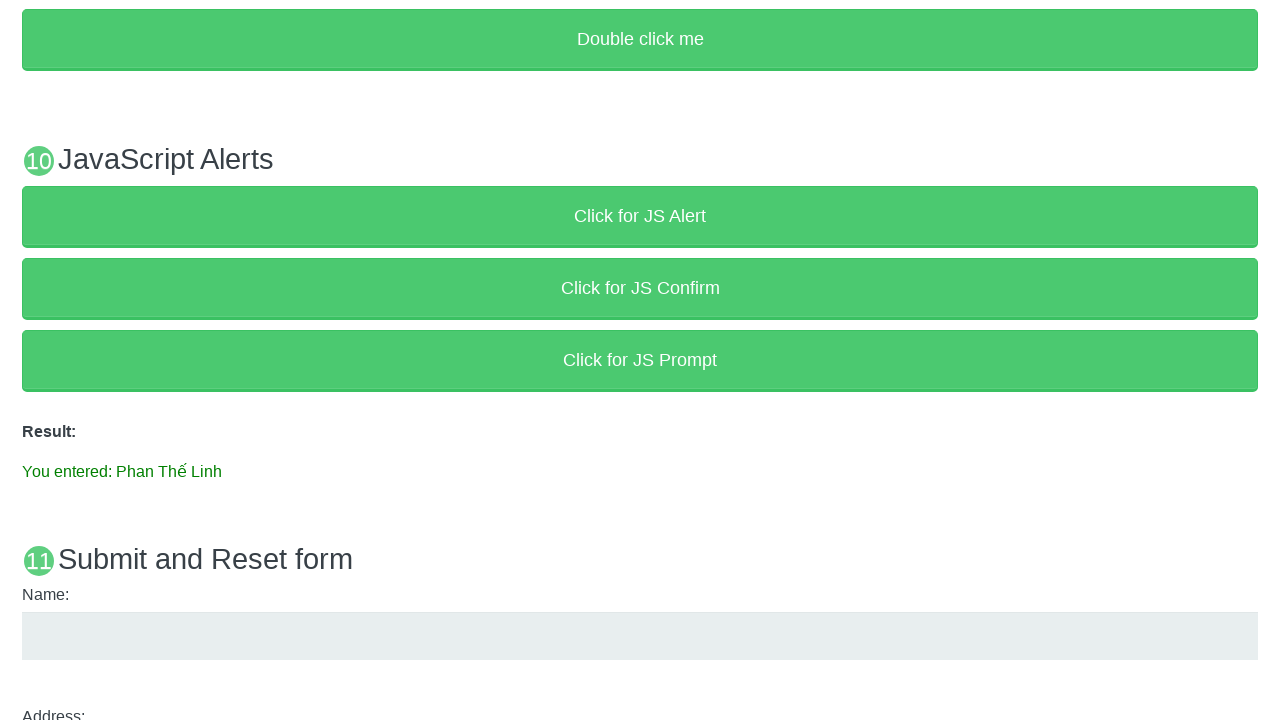